Navigates to the Tech With Tim website and verifies the page loads by checking the title

Starting URL: https://www.techwithtim.net

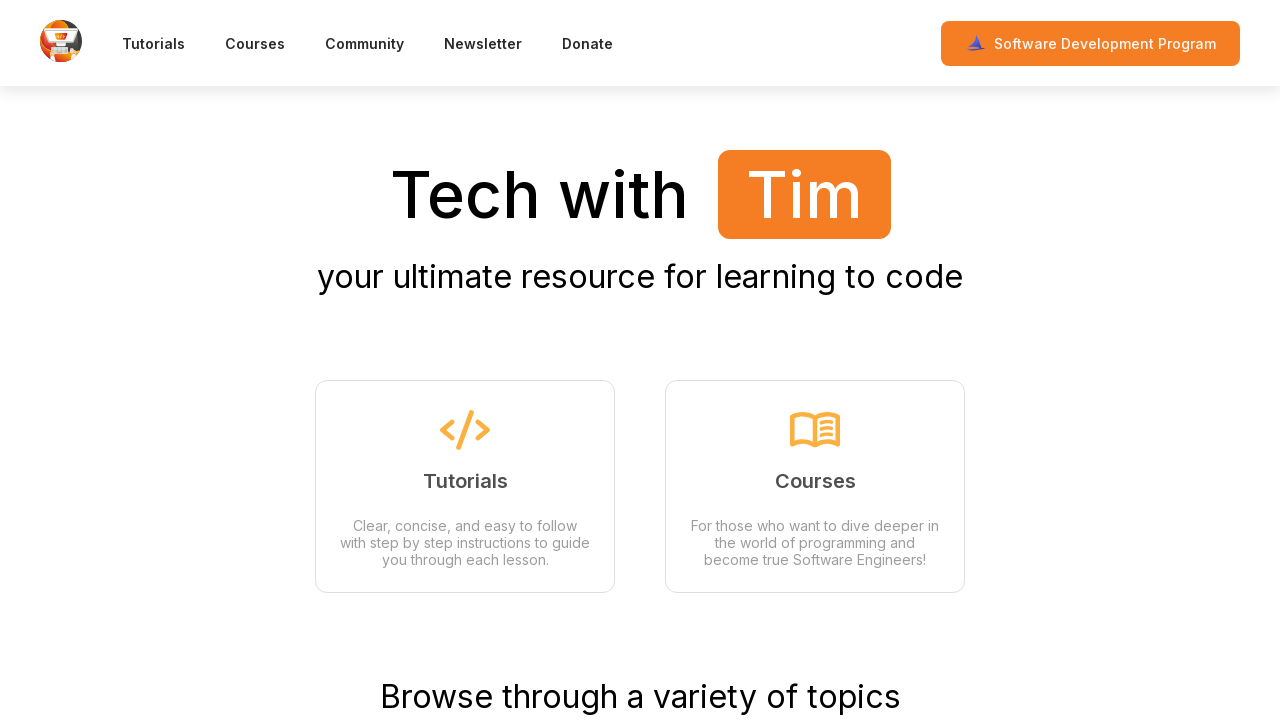

Waited for page to reach domcontentloaded state
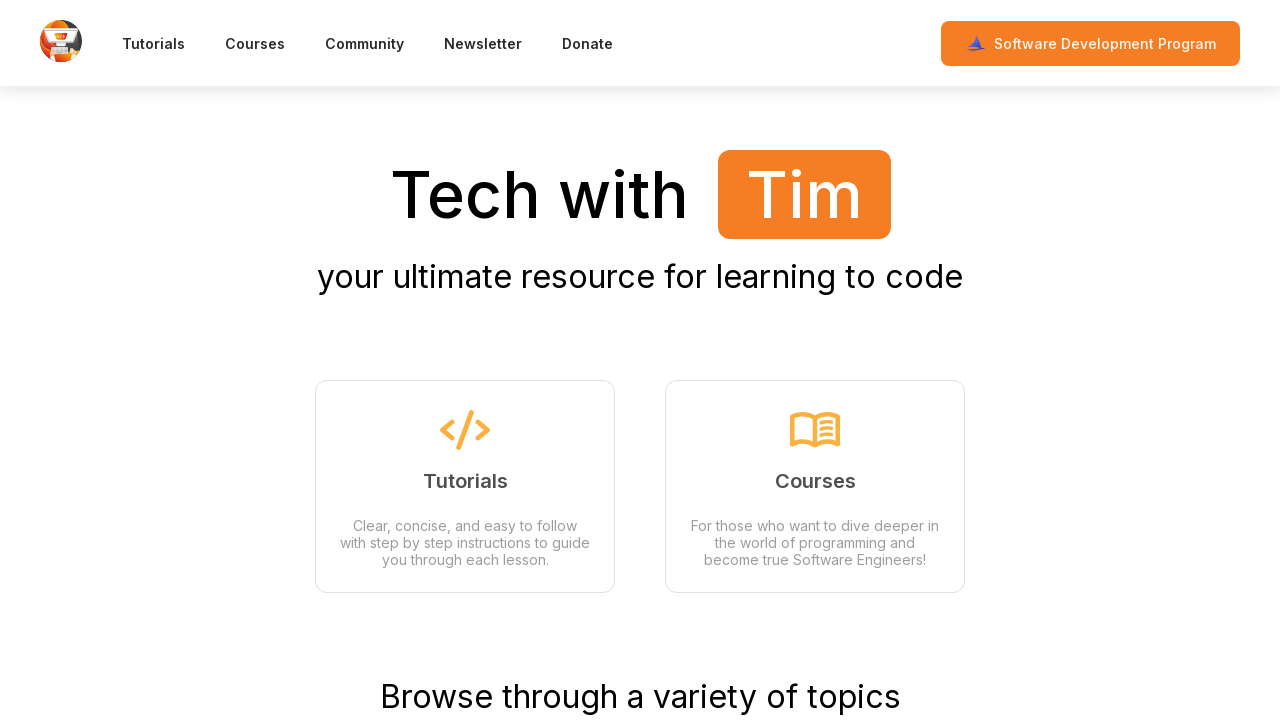

Retrieved page title: 'Tech with Tim | Your ultimate resource for learning to code'
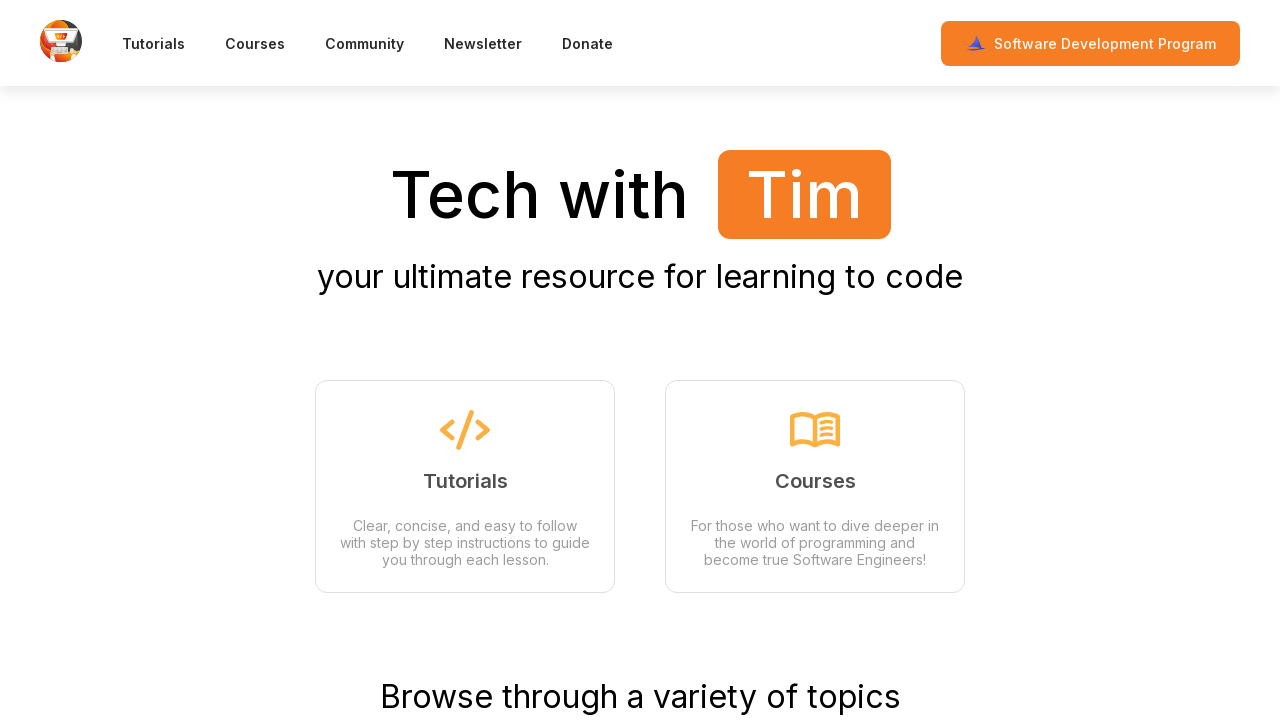

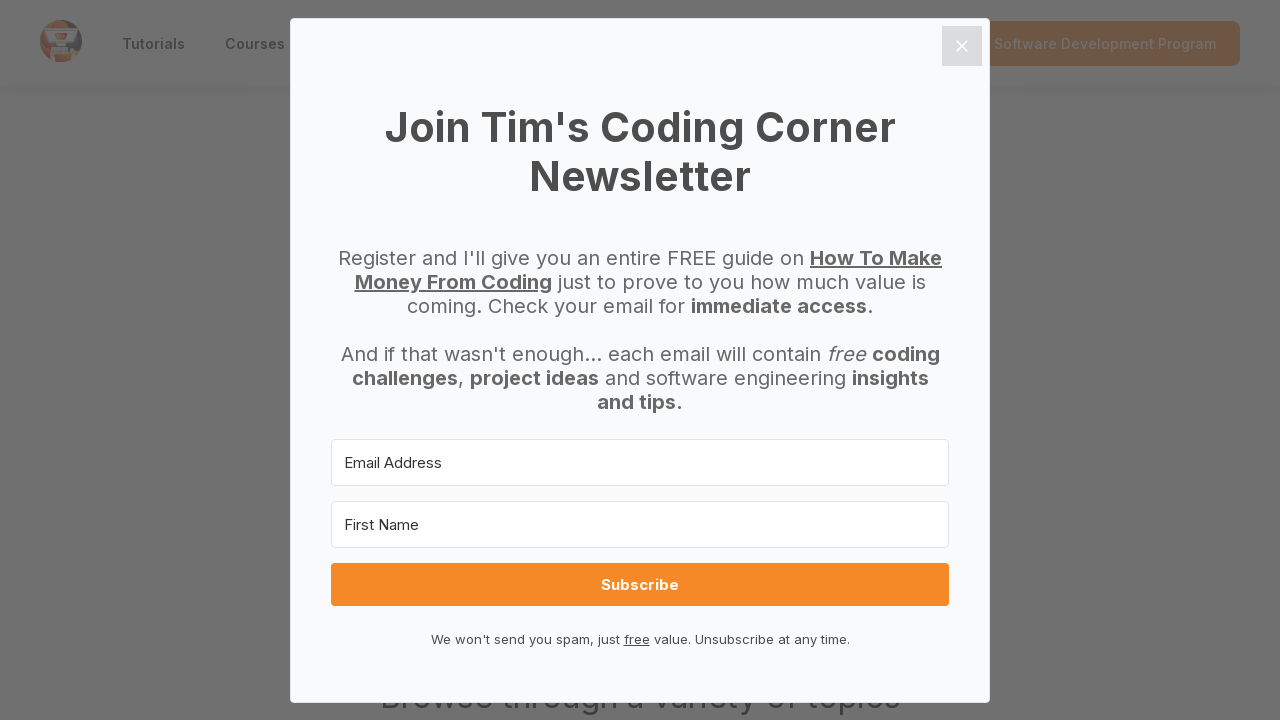